Tests USPS website navigation by hovering over the Send menu and clicking on the ZIP Code Lookup option

Starting URL: https://www.USPS.com

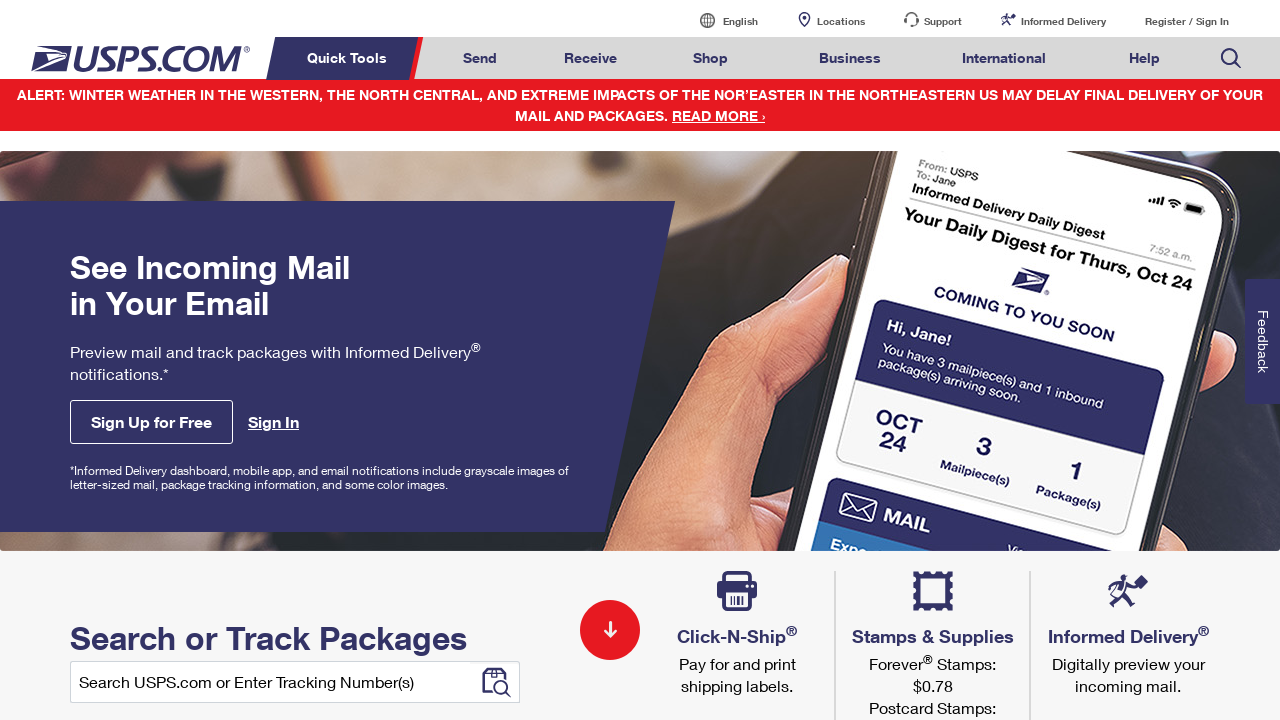

Retrieved page title
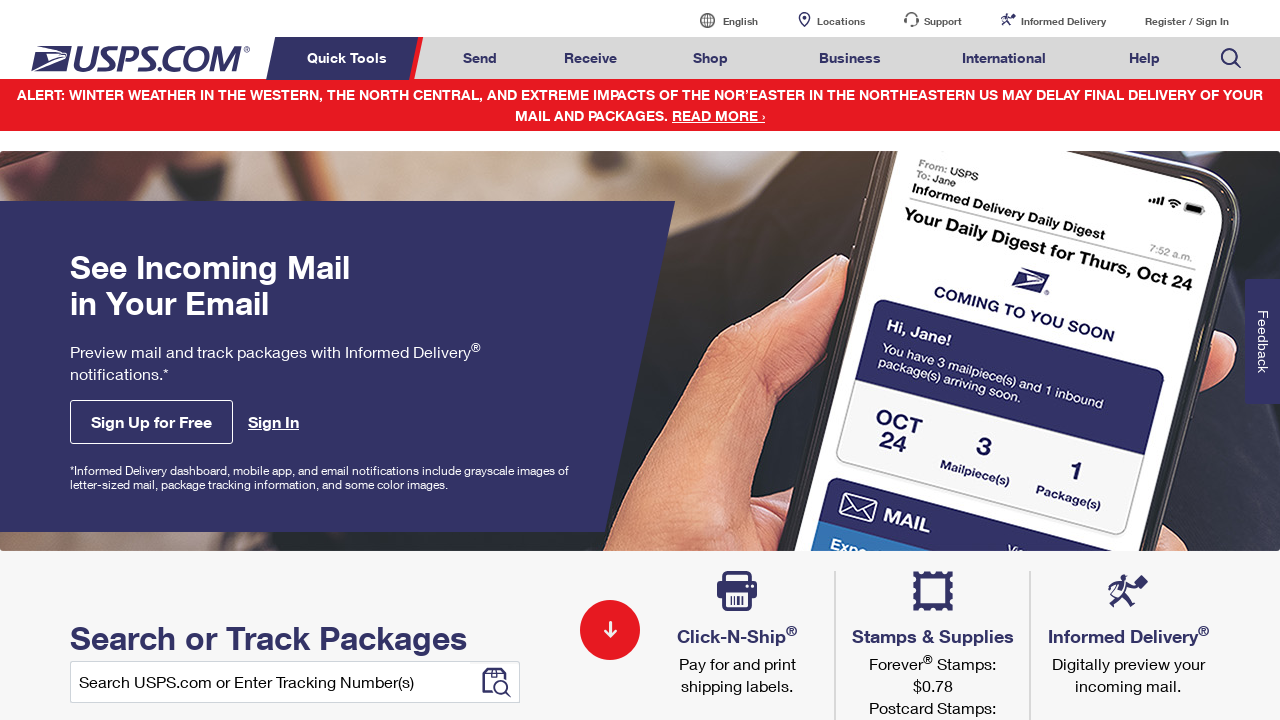

Verified page title: Welcome | USPS
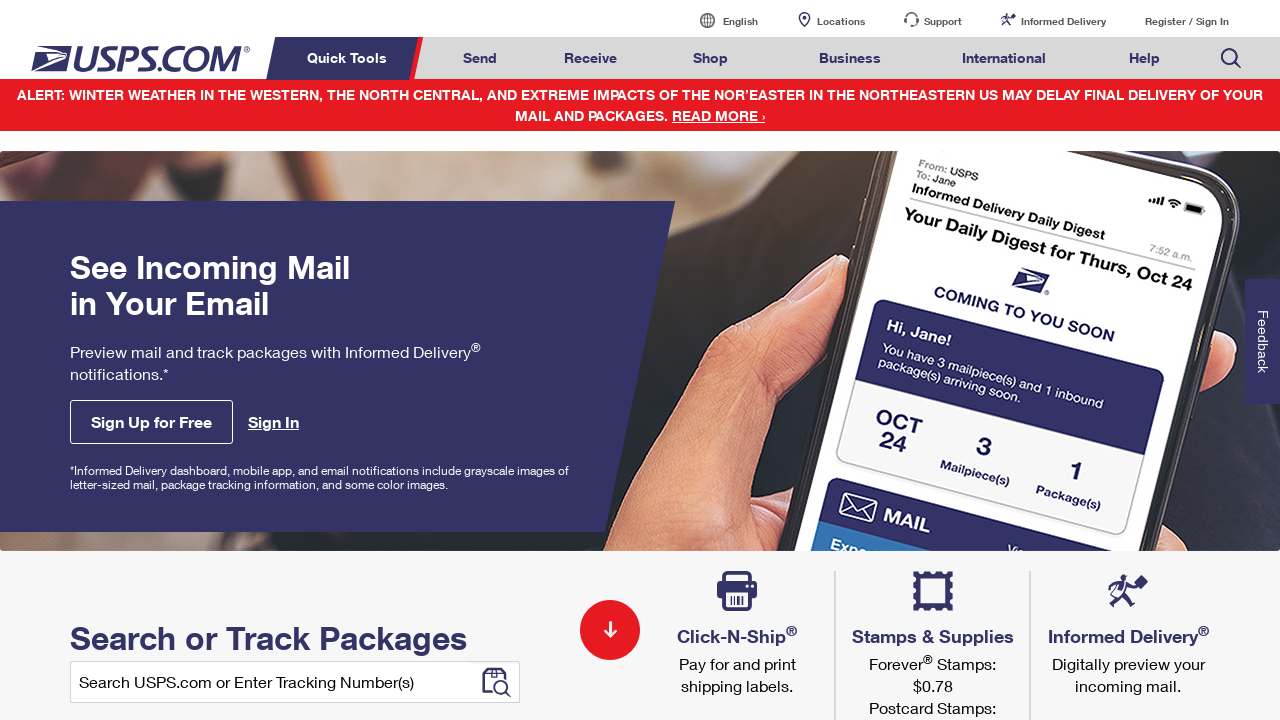

Hovered over Send menu at (480, 58) on xpath=//*[text()='Send']
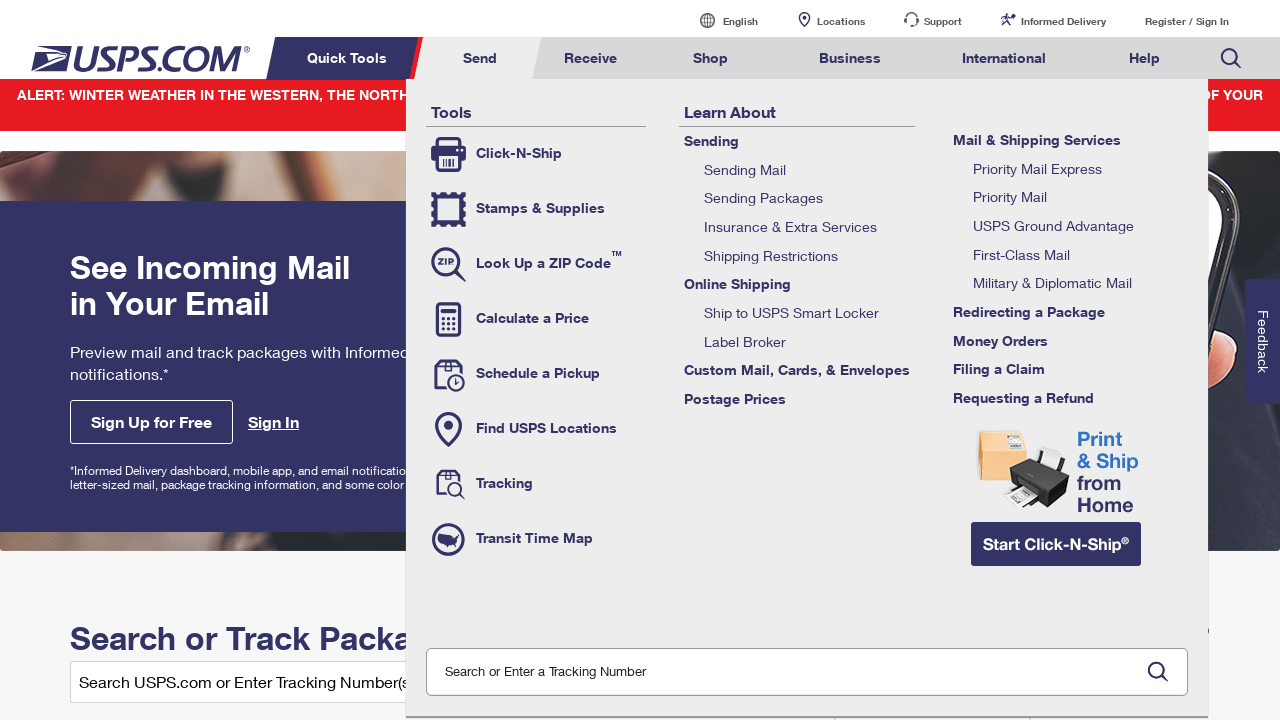

Clicked on Look Up a ZIP Code option at (536, 264) on xpath=//*[text()='Look Up a ZIP Code']
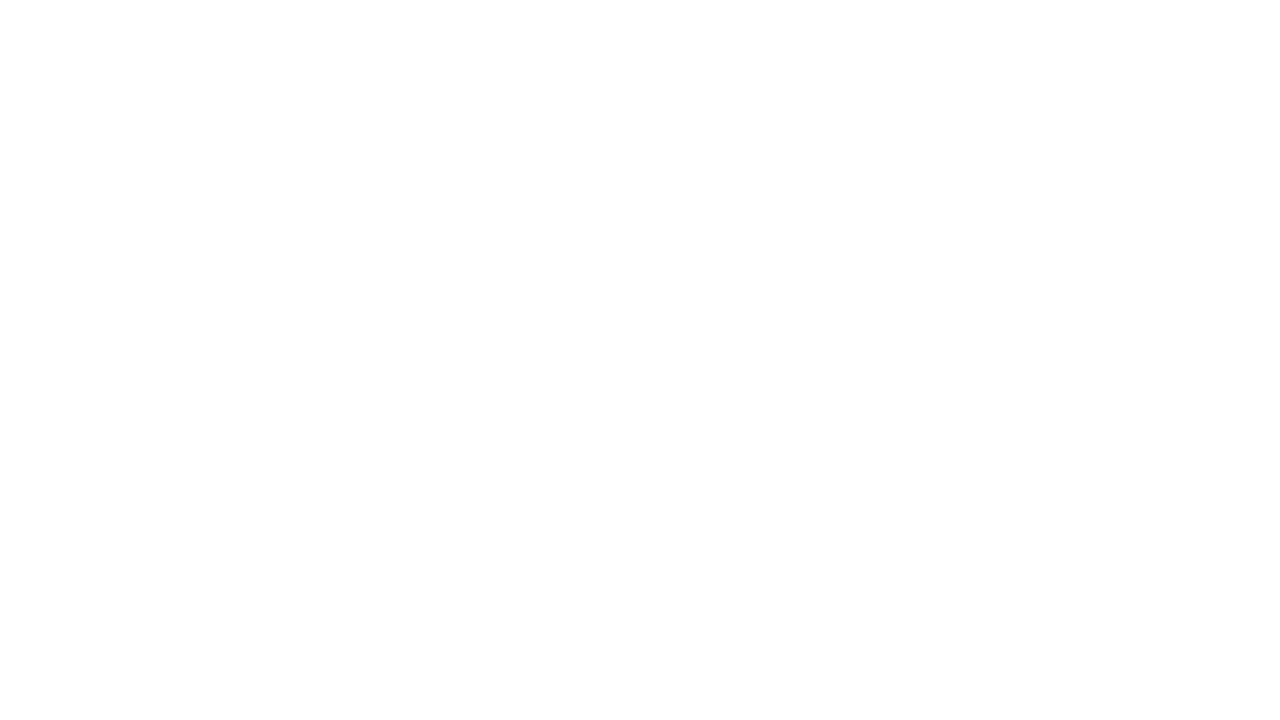

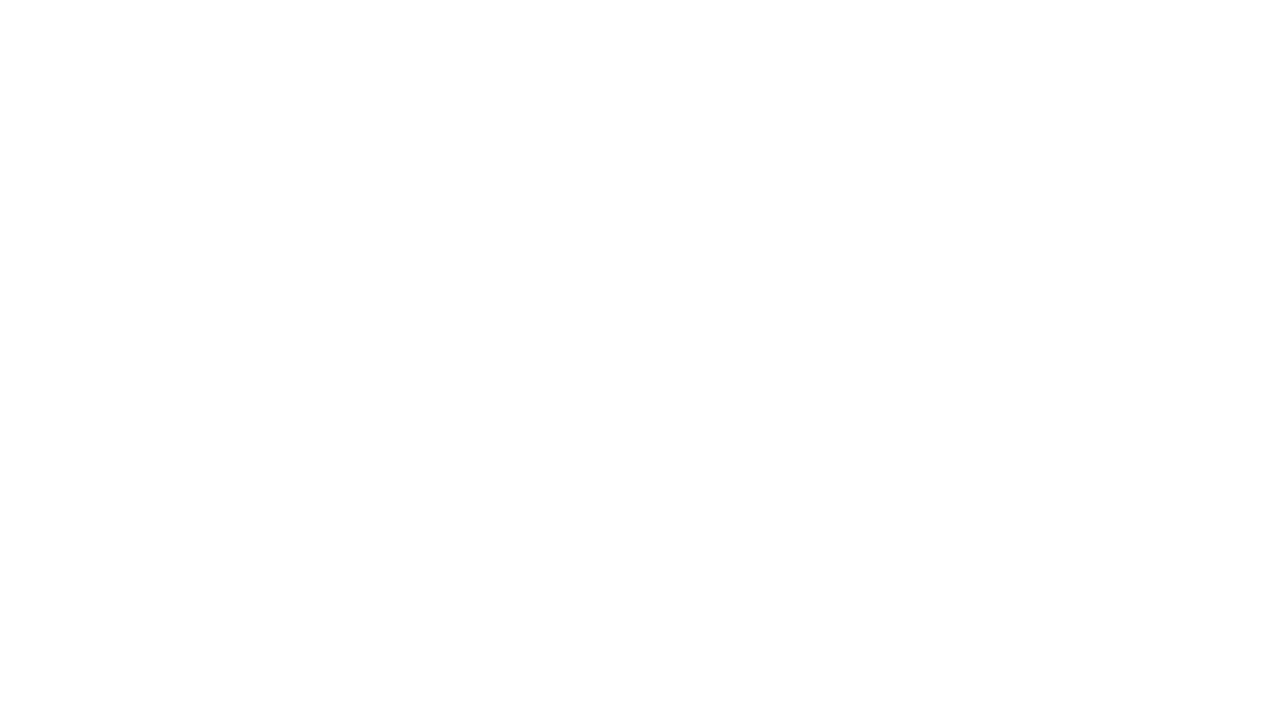